Tests confirm alert by clicking button, dismissing alert, and verifying cancel result

Starting URL: http://the-internet.herokuapp.com/javascript_alerts

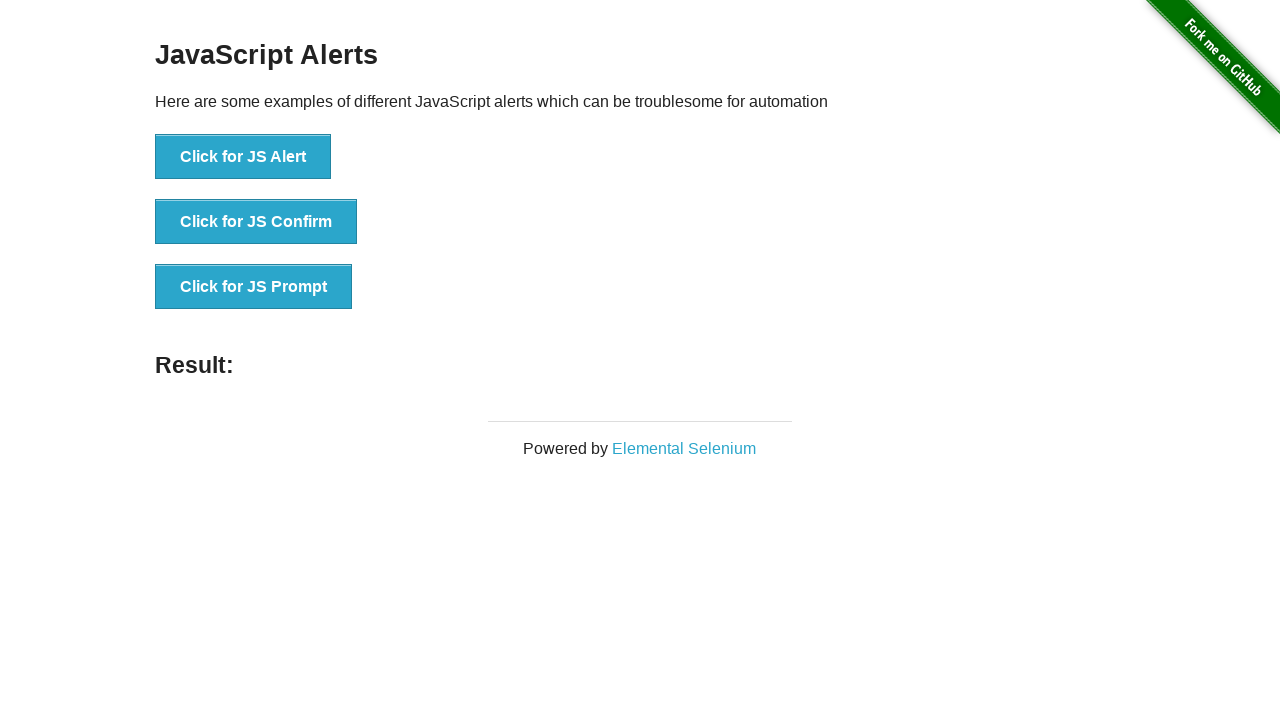

Clicked button to trigger JS Confirm alert at (256, 222) on xpath=//button[.='Click for JS Confirm']
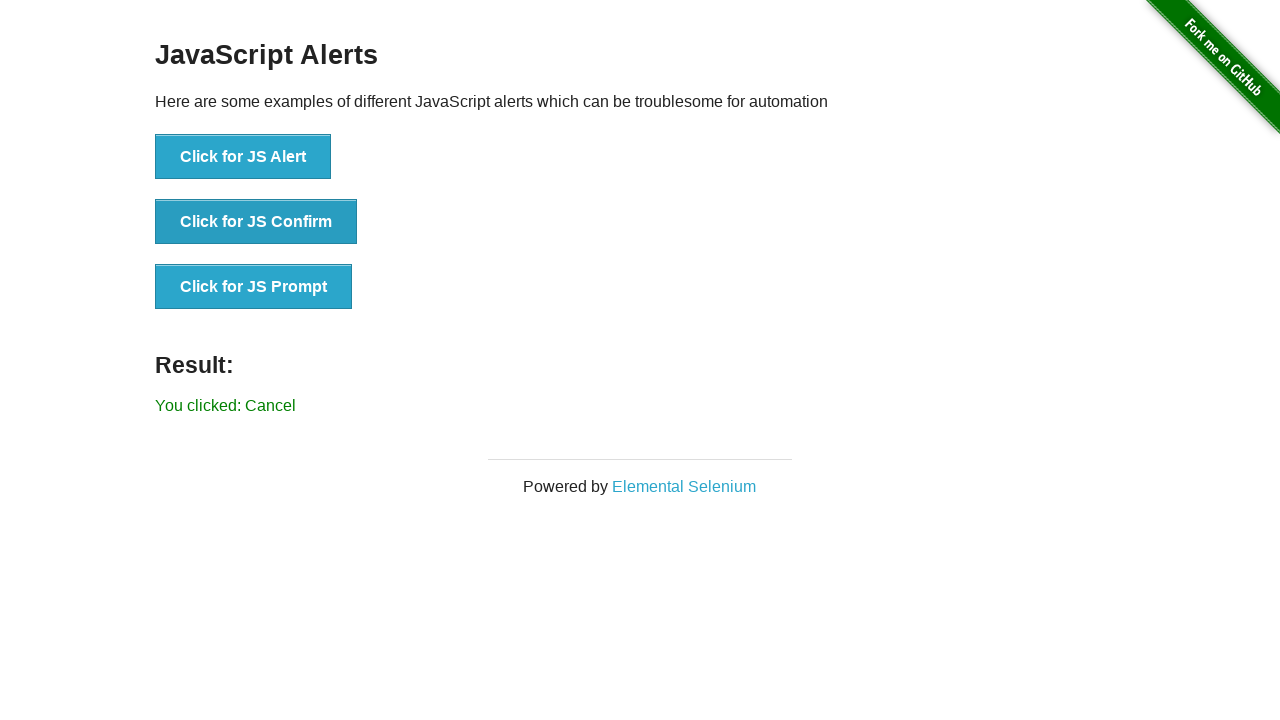

Set up dialog handler to dismiss alert
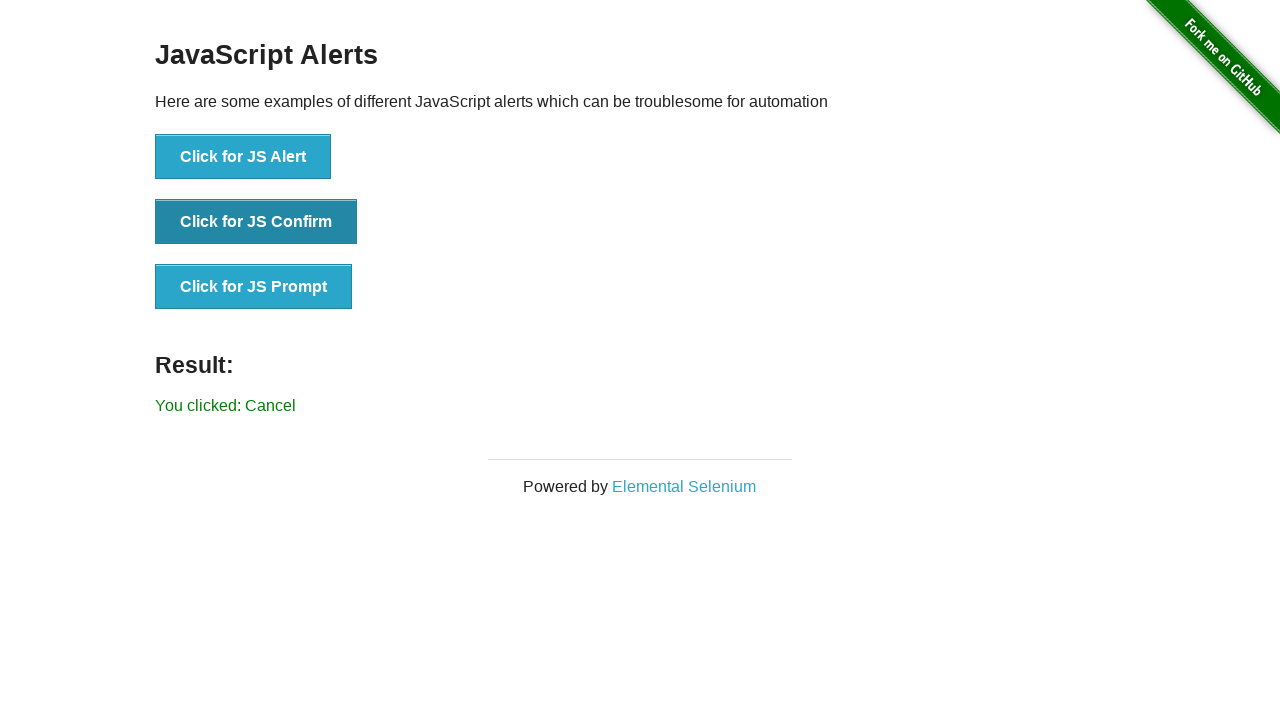

Result text appeared after dismissing alert
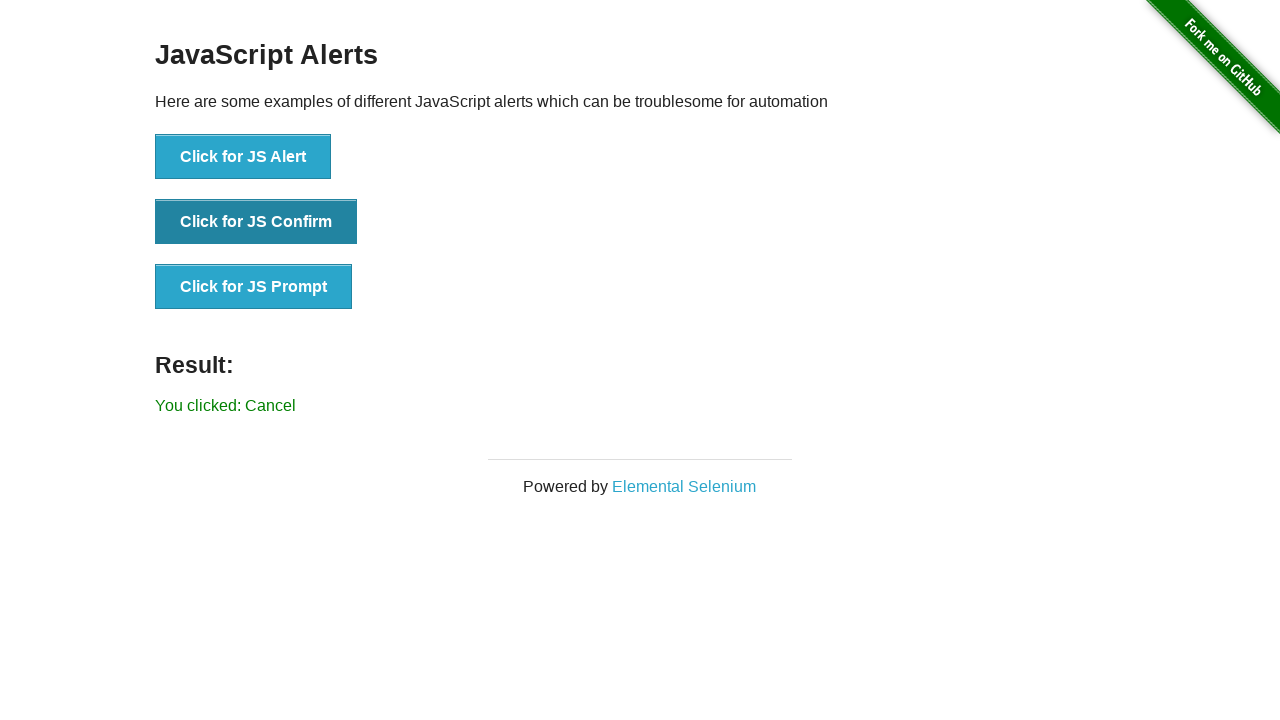

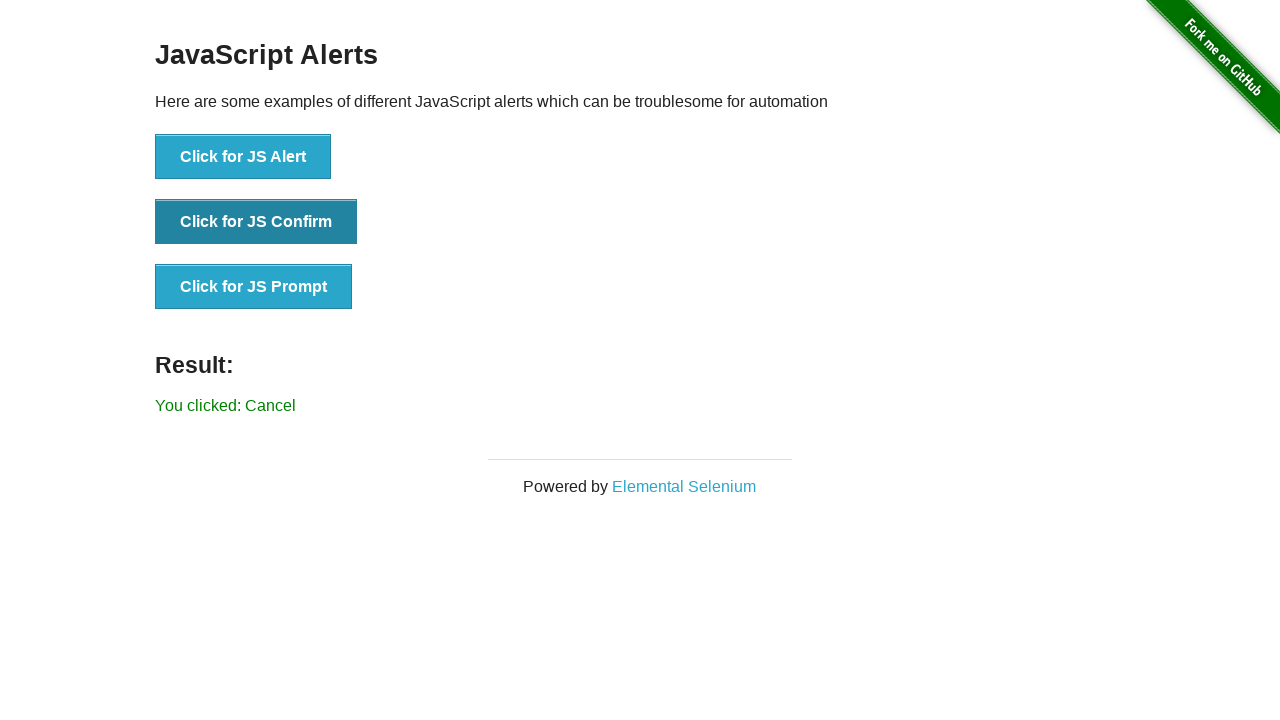